Tests calculator addition by entering 5 + 10 and verifying the result is 15

Starting URL: https://calculatorhtml.onrender.com/

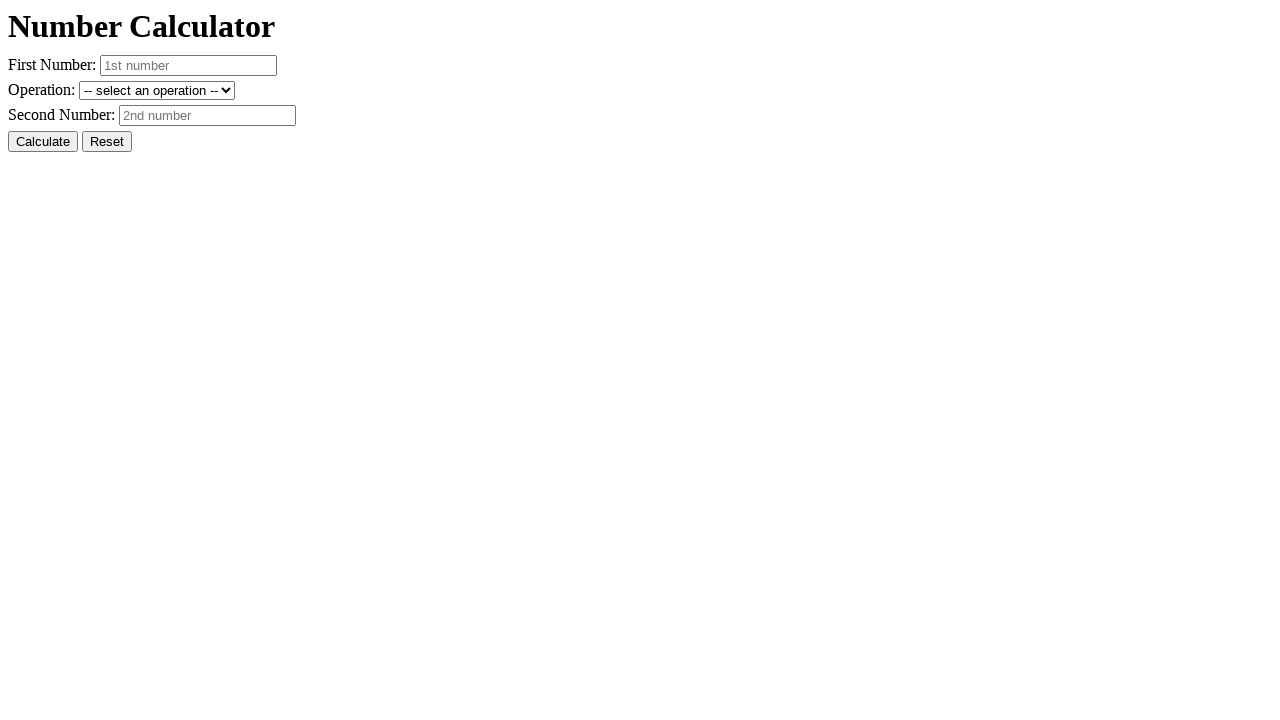

Clicked reset button to clear previous values at (107, 142) on #resetButton
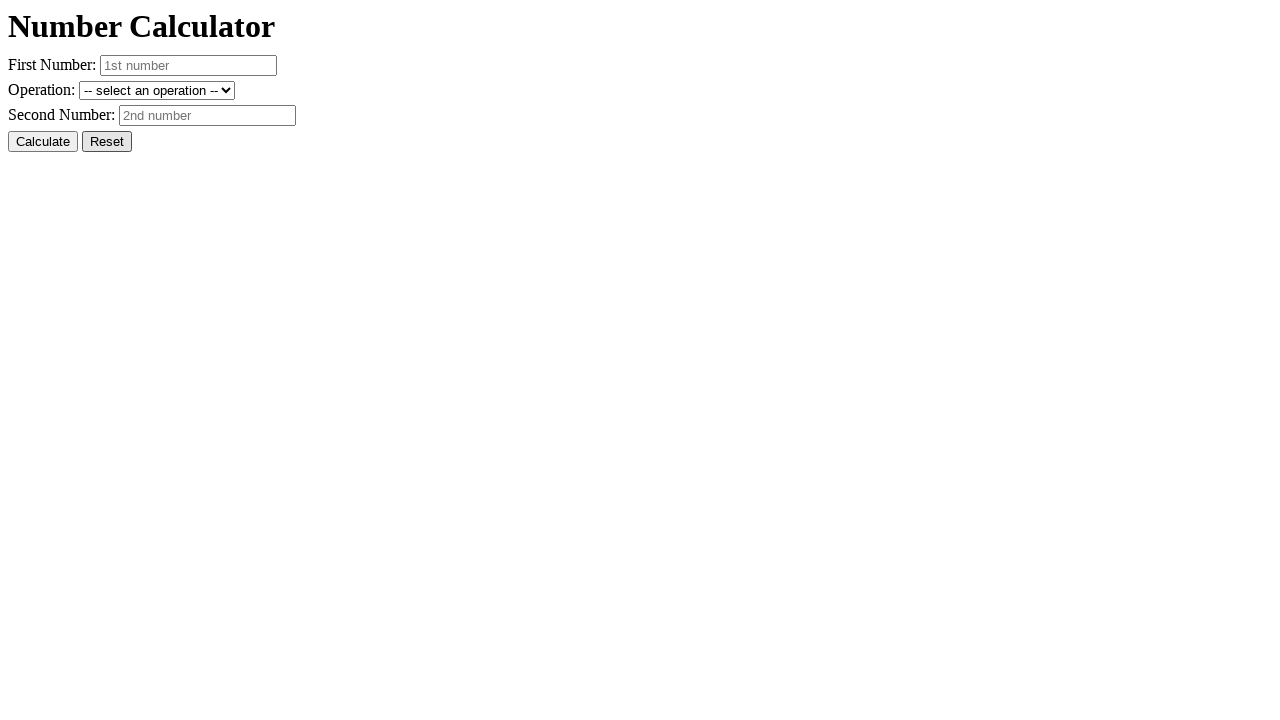

Entered first number: 5 on #number1
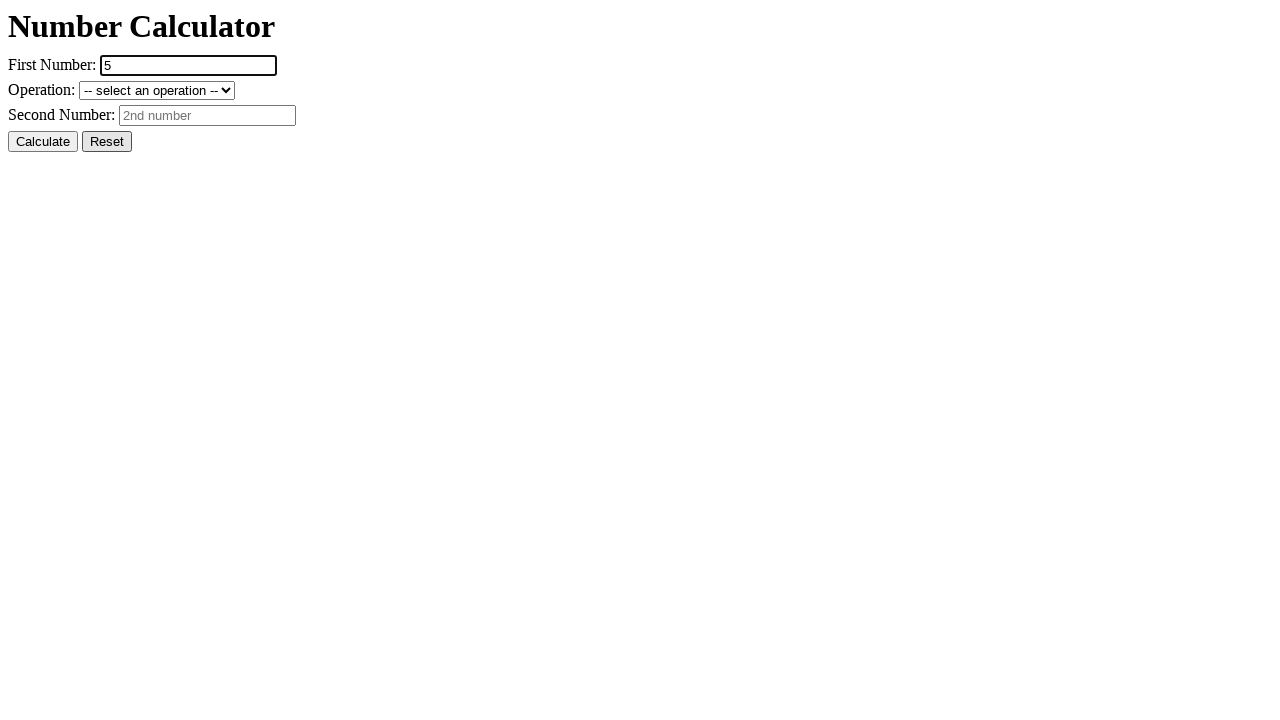

Selected addition operation (+ sum) on #operation
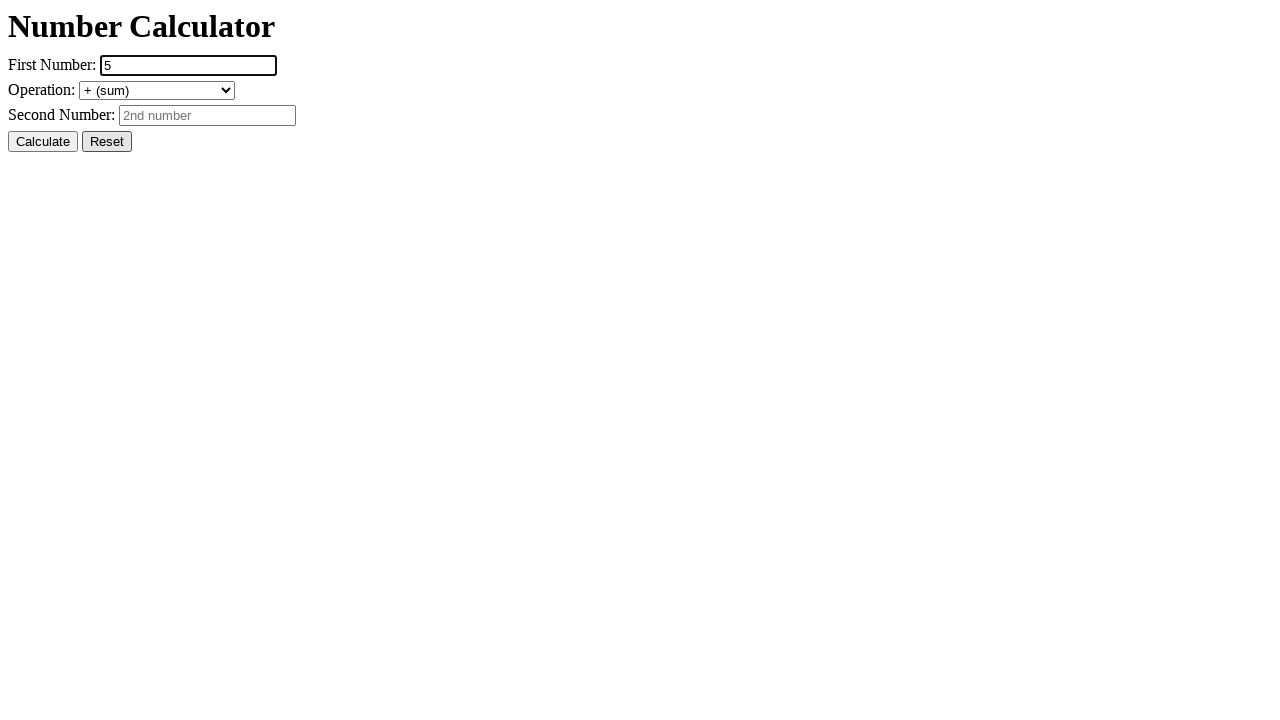

Entered second number: 10 on #number2
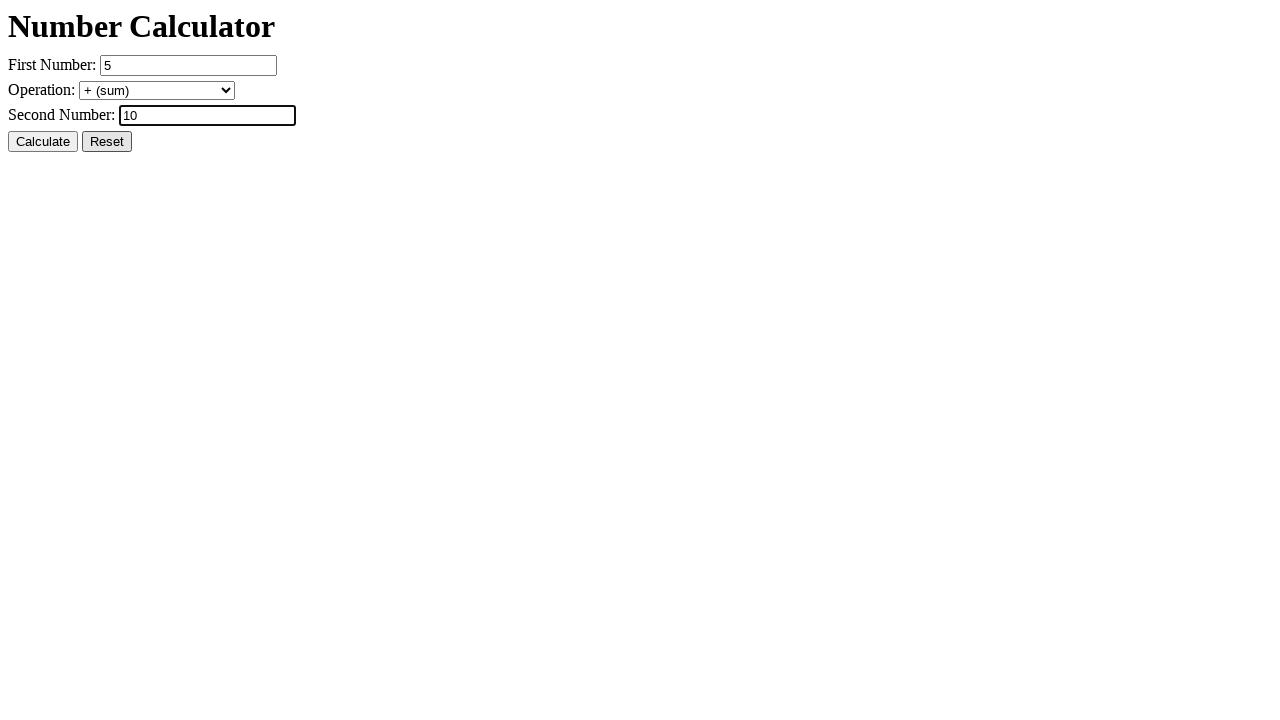

Clicked calculate button at (43, 142) on #calcButton
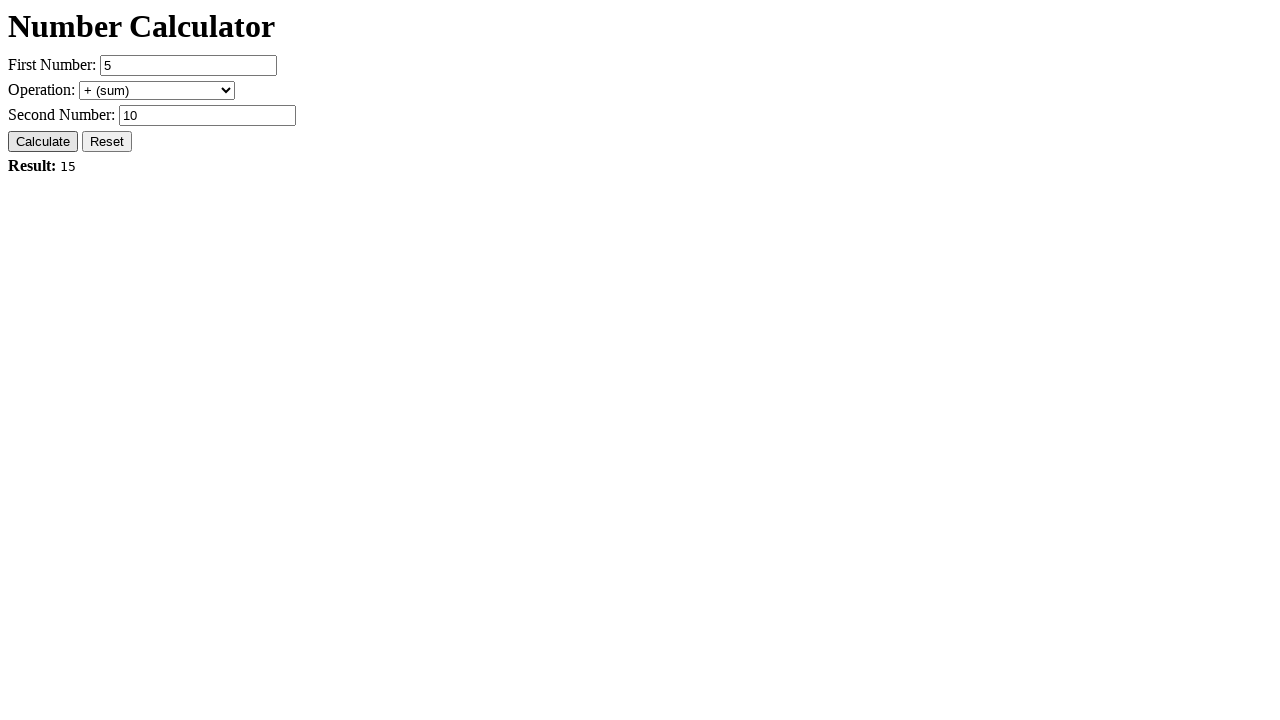

Result element loaded and verified
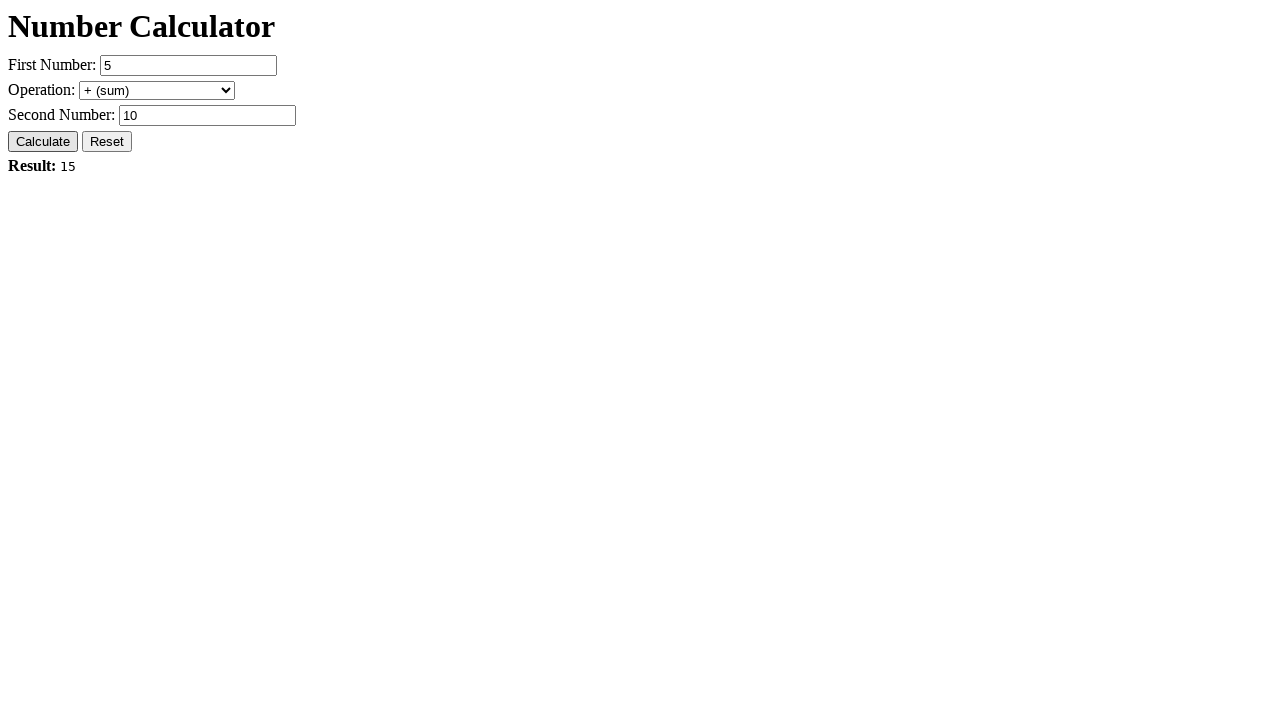

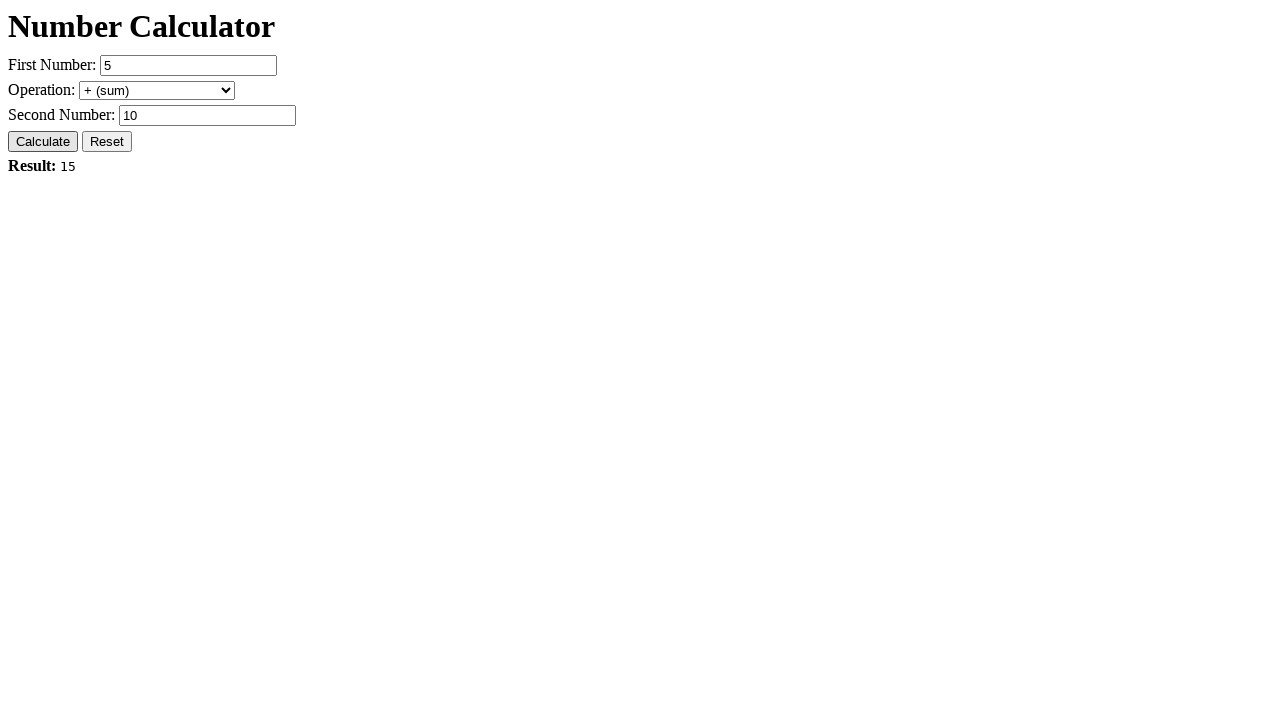